Tests table interaction by finding the row with the minimum price value, clicking its checkbox, and verifying the selection by clicking the Verify button

Starting URL: https://vins-udemy.s3.amazonaws.com/java/html/java8-stream-table-price.html

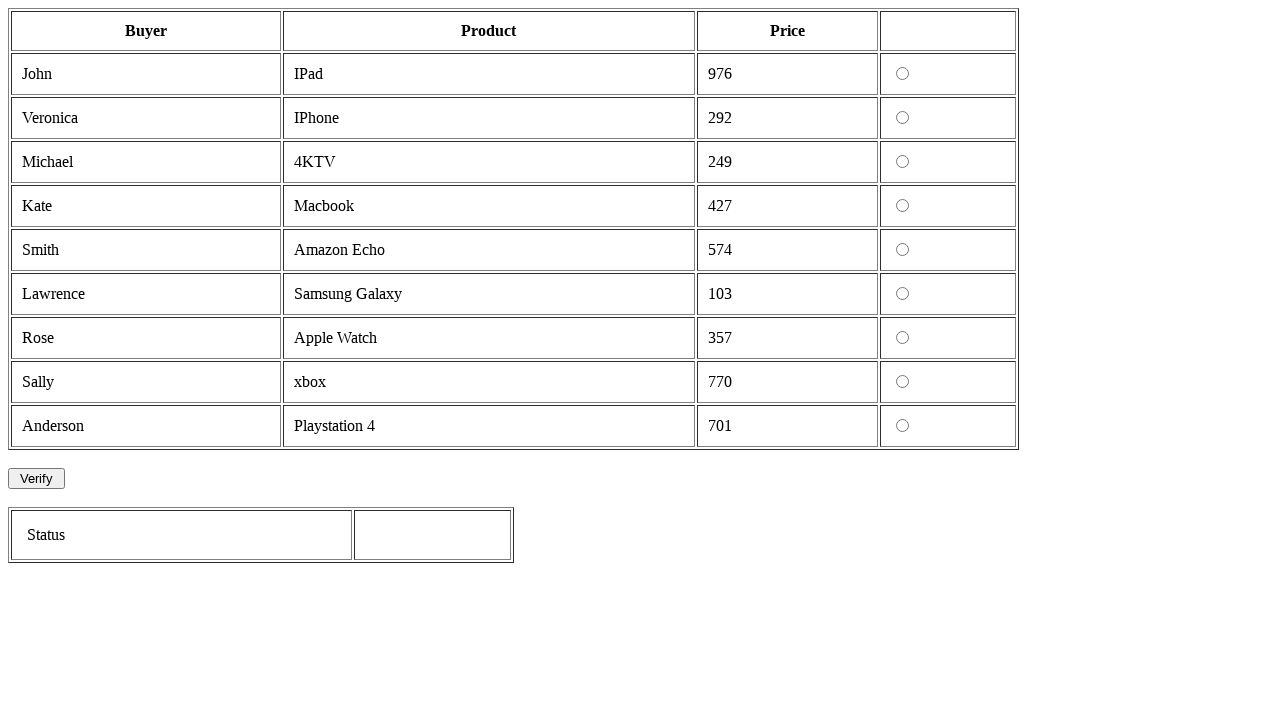

Table with id 'prods' loaded
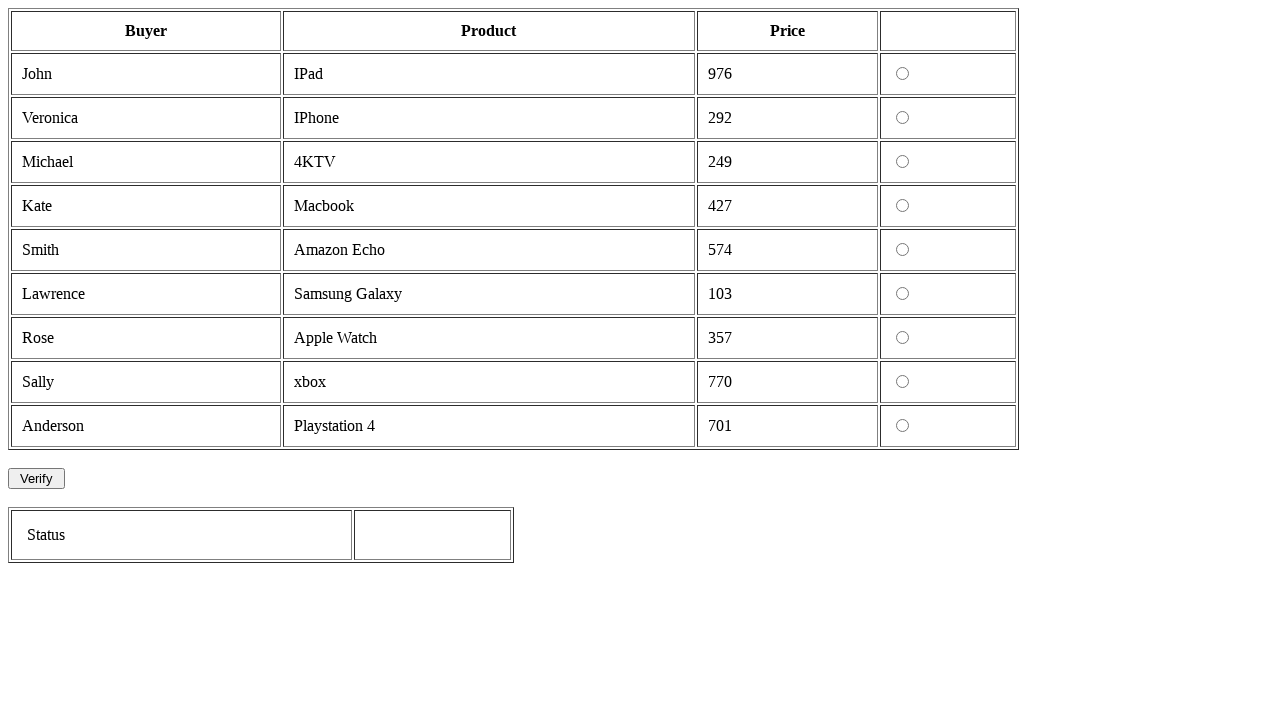

Retrieved all table rows from the products table
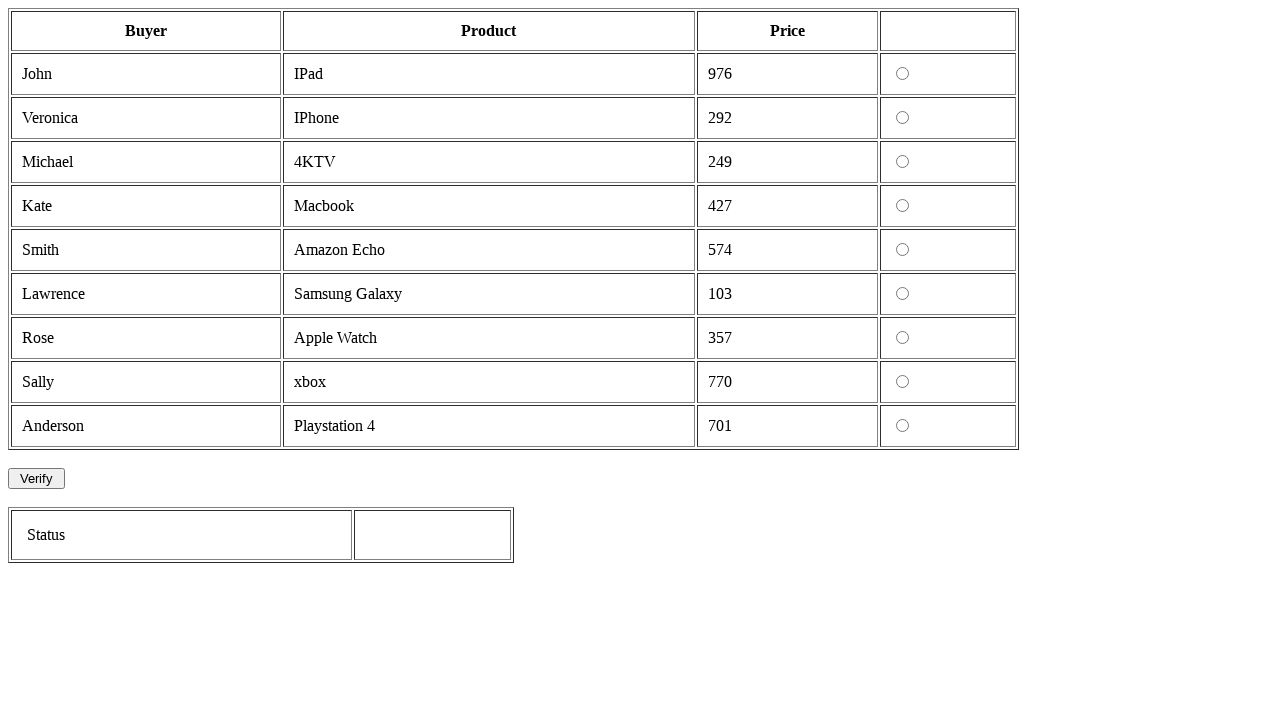

Identified row with minimum price of 103 and located its checkbox
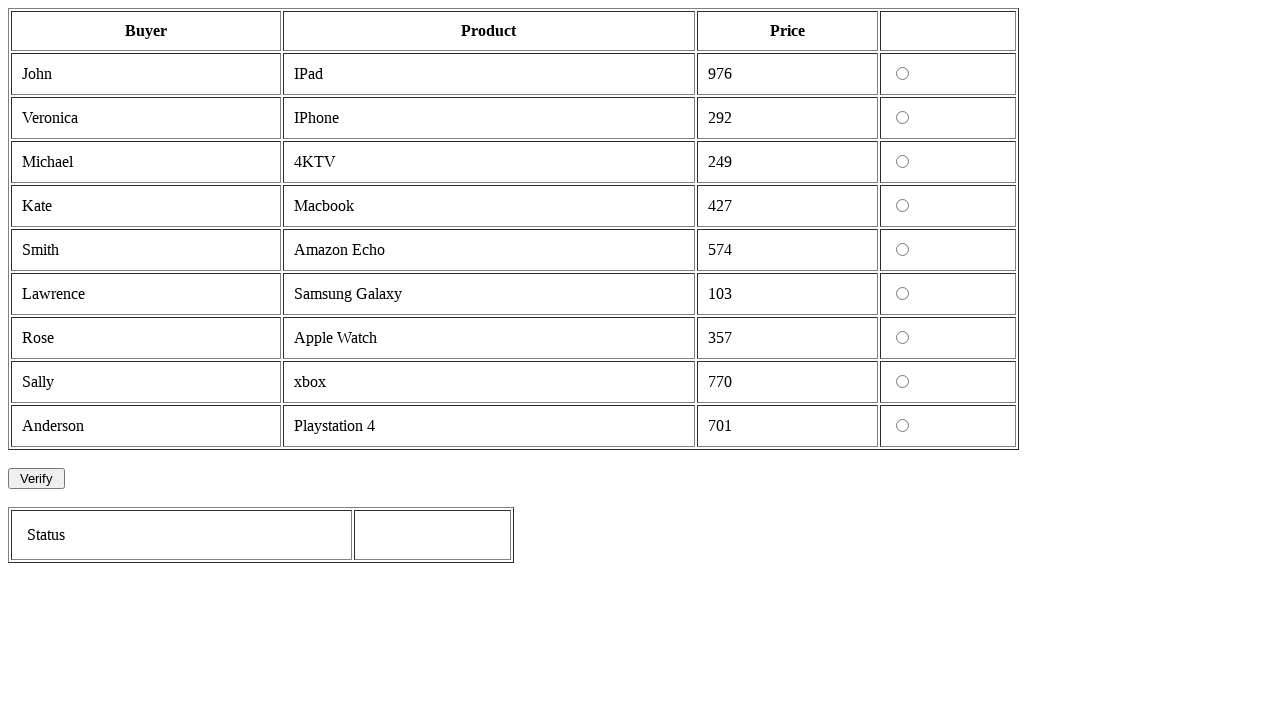

Clicked checkbox for the row with minimum price at (902, 294) on xpath=//table[@id='prods']//tr >> nth=6 >> td >> nth=3 >> input
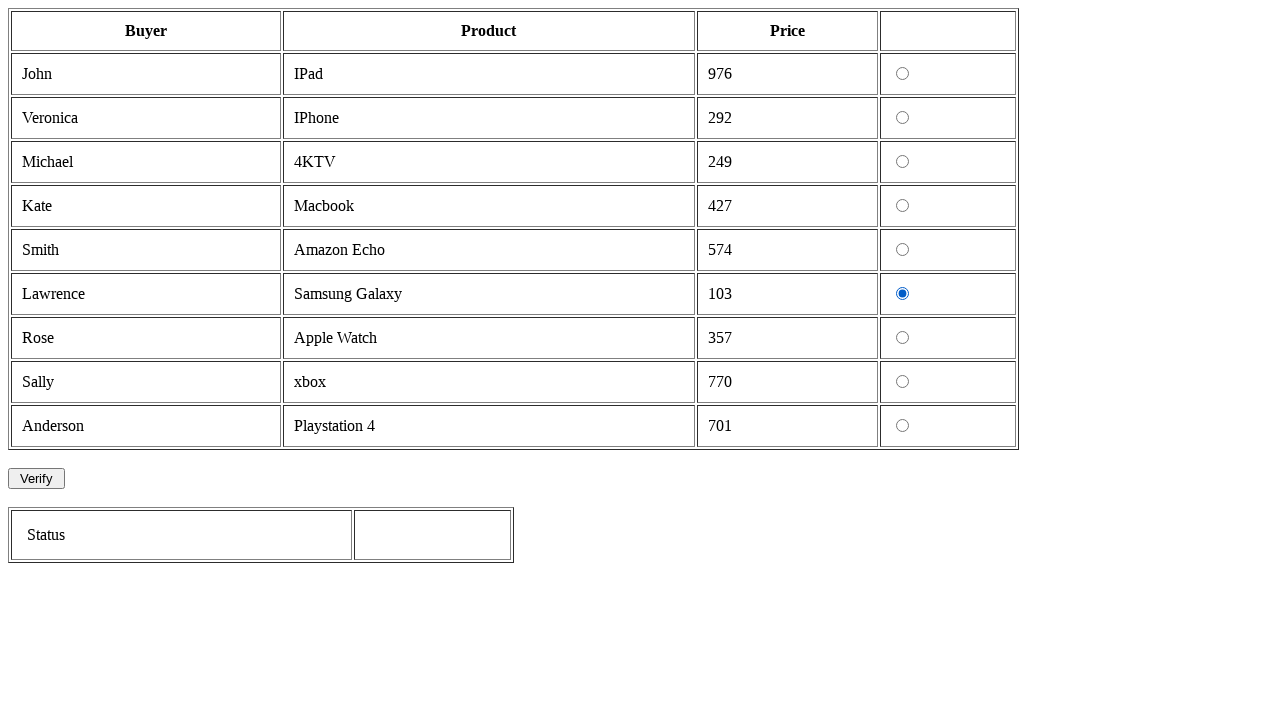

Clicked the Verify button to confirm selection at (36, 478) on input[value=' Verify ']
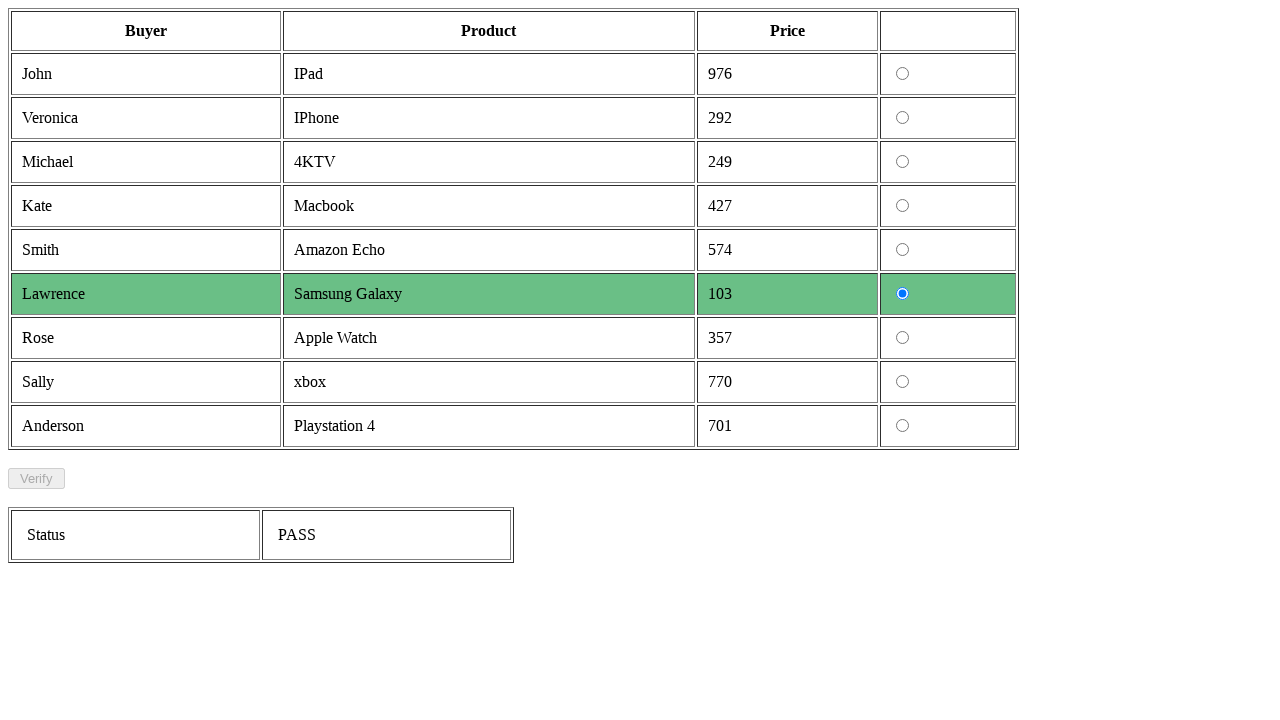

Status element appeared, verification completed
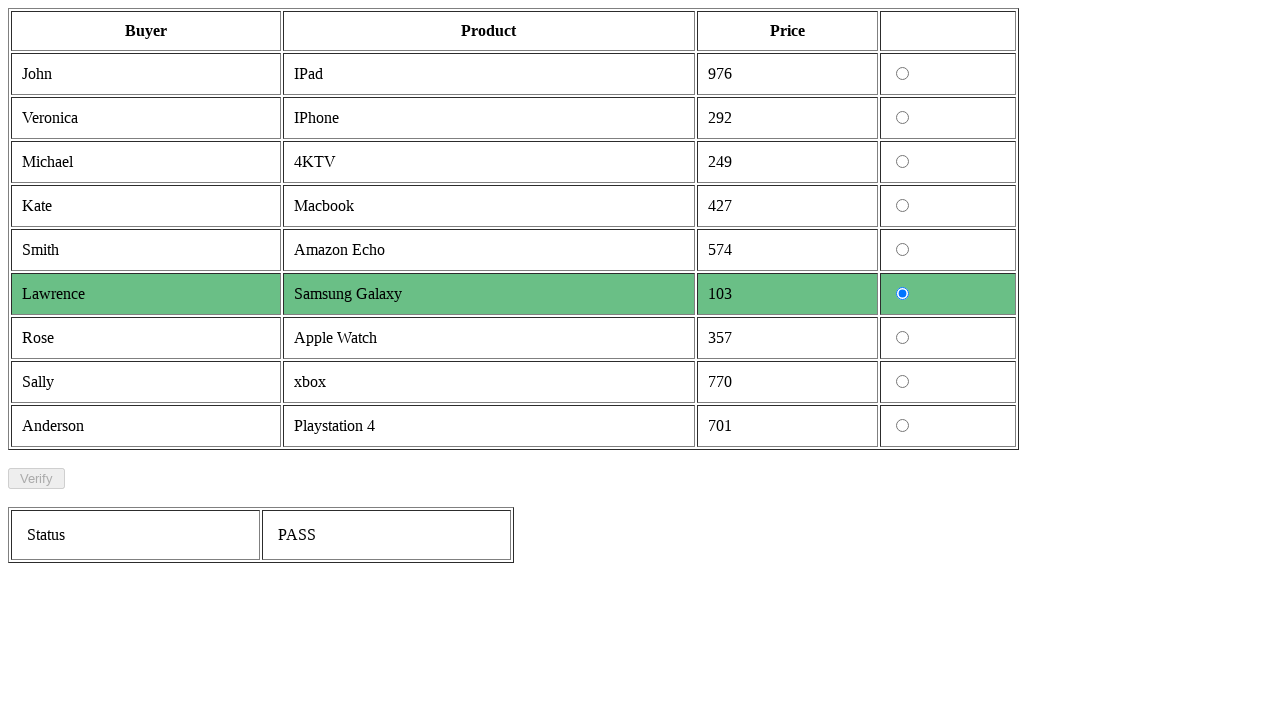

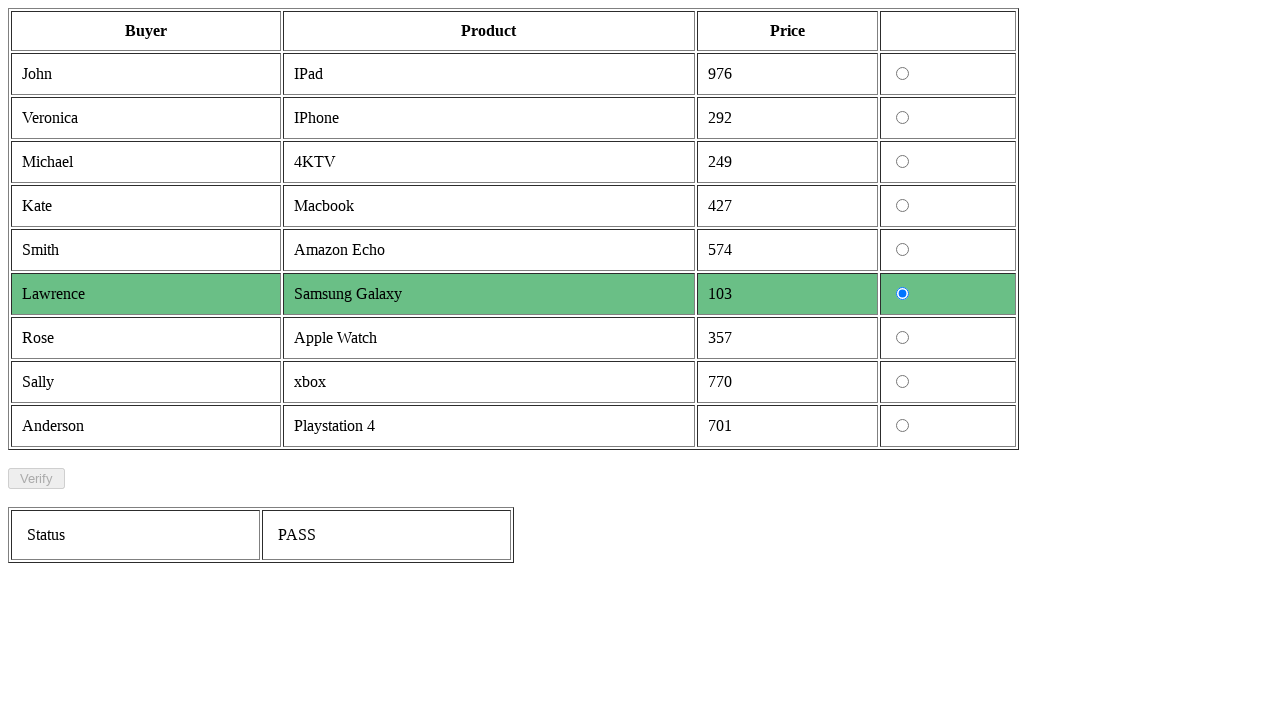